Tests clicking a blue button with the btn-primary class on a UI testing playground page that demonstrates class attribute handling

Starting URL: http://uitestingplayground.com/classattr

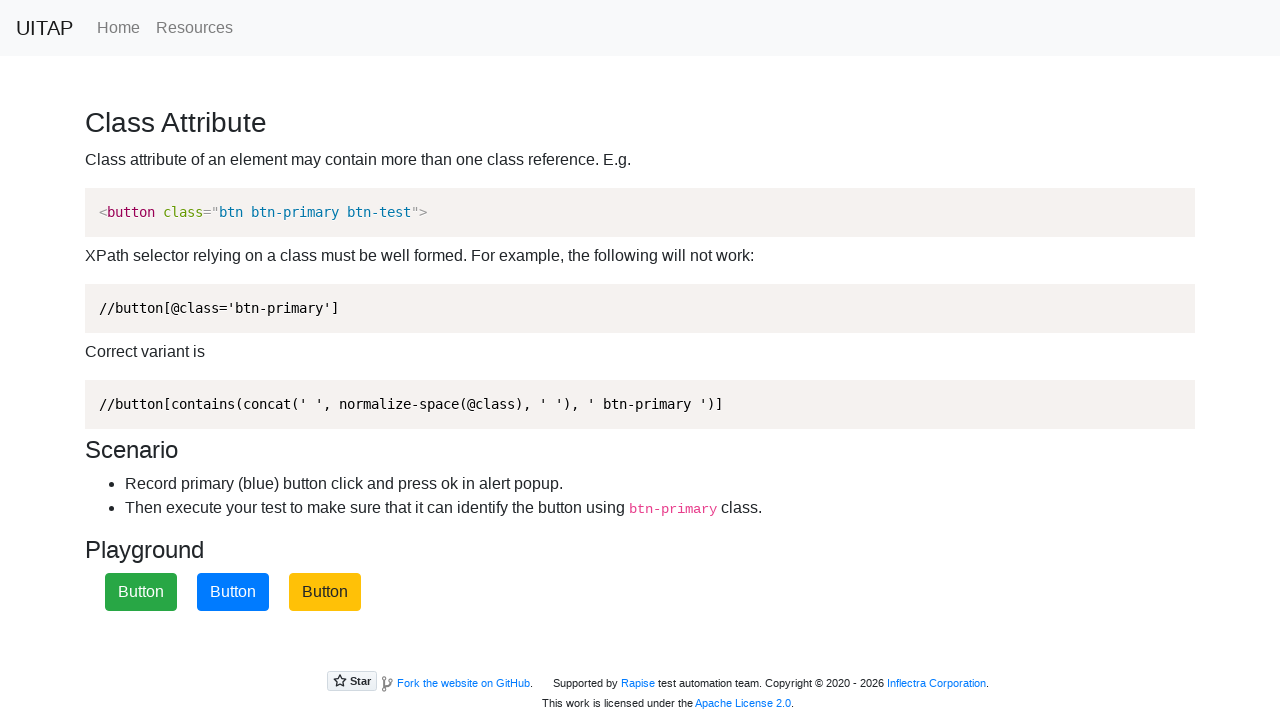

Navigated to class attribute handling test page
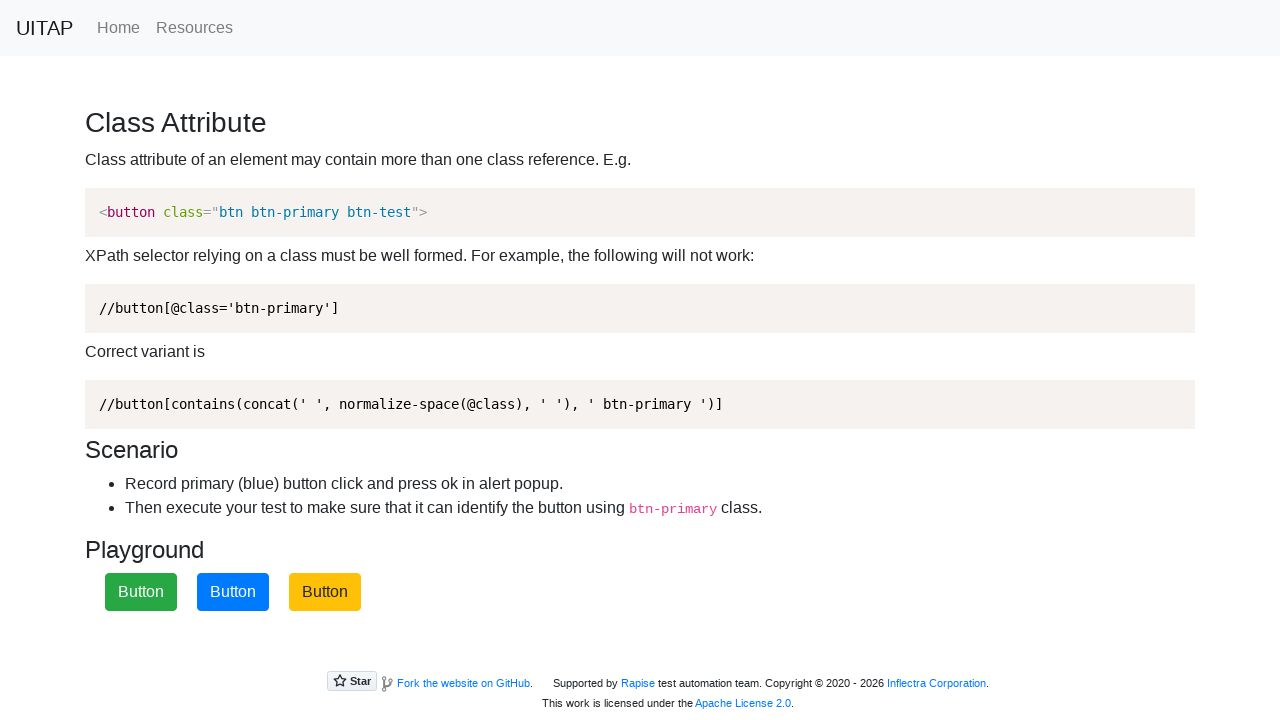

Clicked the blue button with btn-primary class at (233, 592) on button.btn-primary
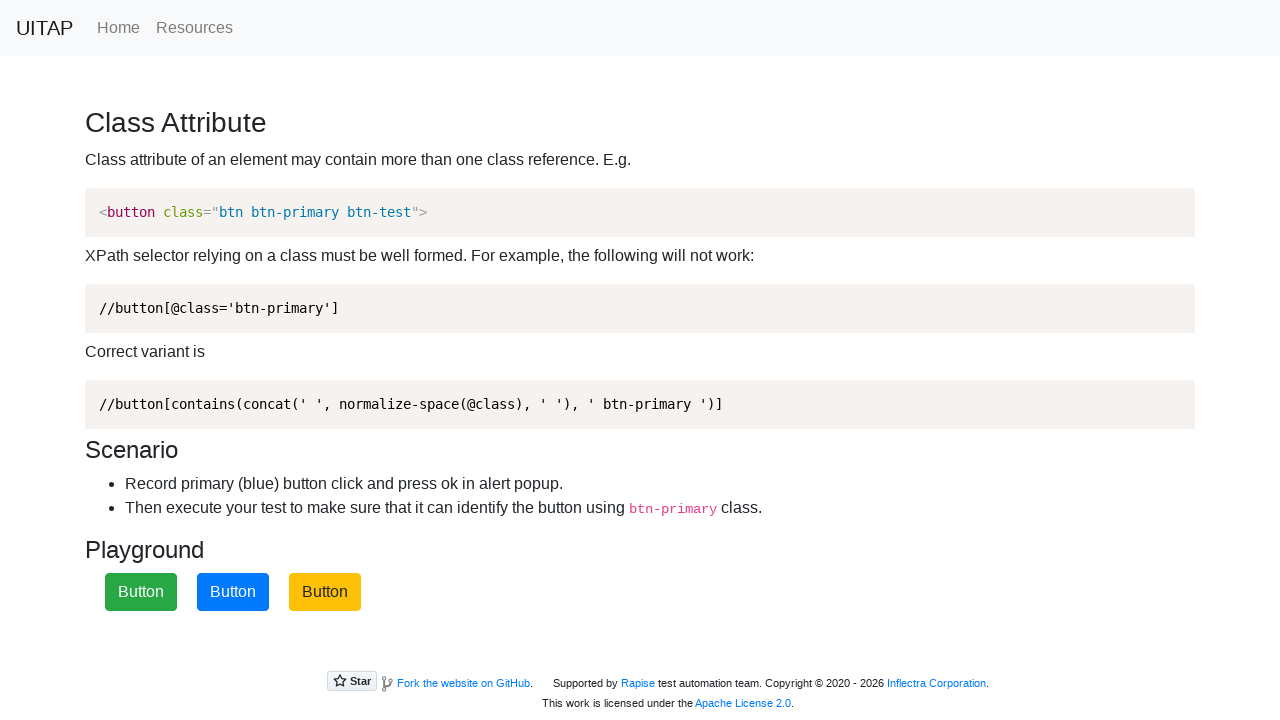

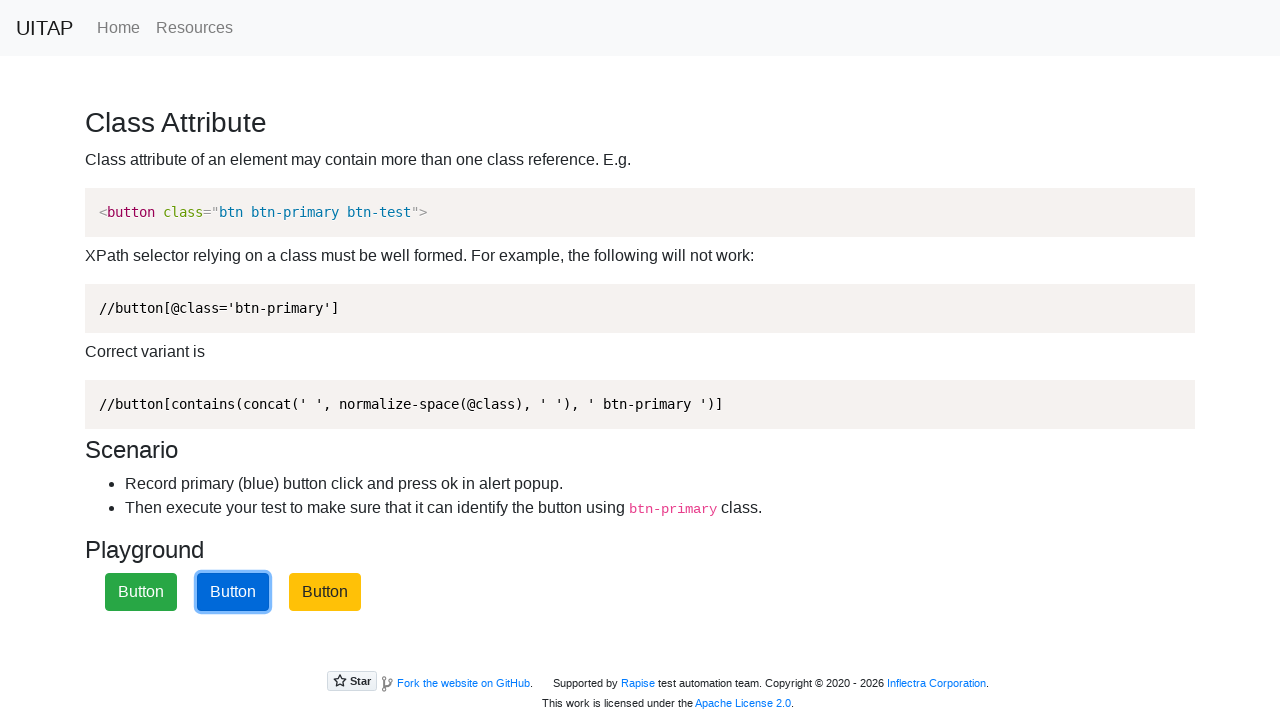